Tests drag and drop functionality by dragging an element to a target location

Starting URL: http://sahitest.com/demo/dragDropMooTools.htm

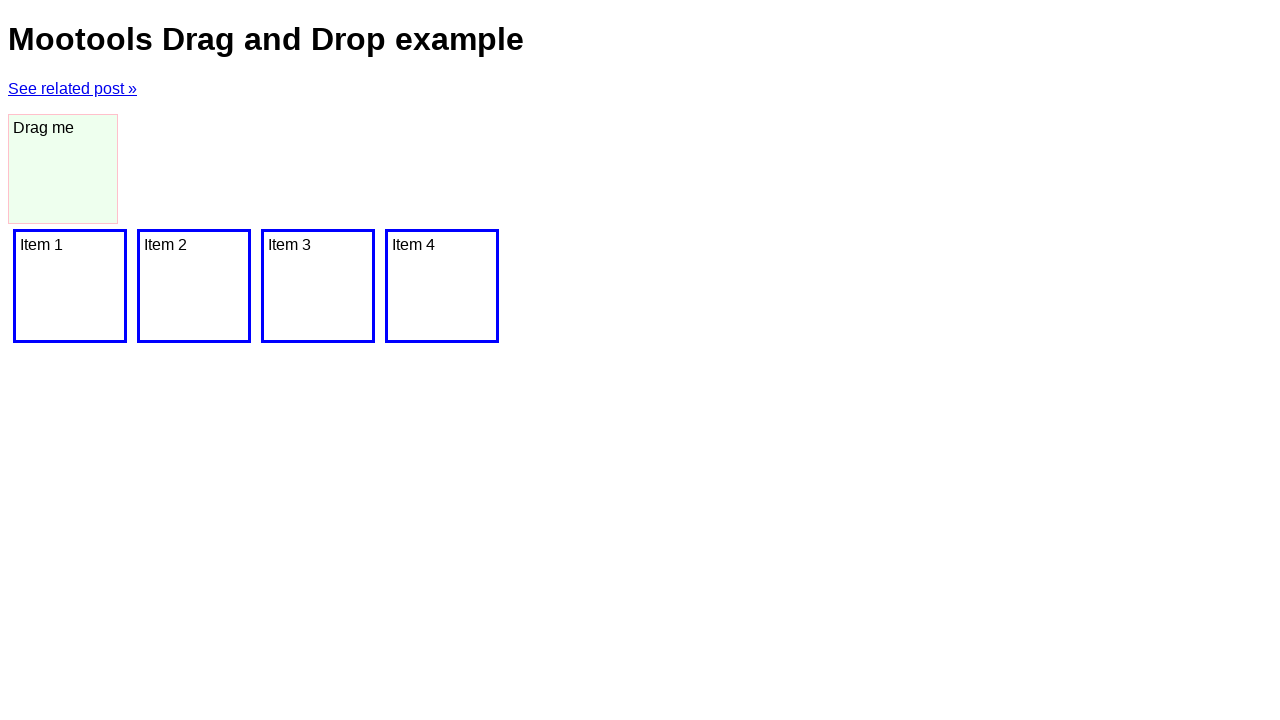

Located source element with id 'dragger'
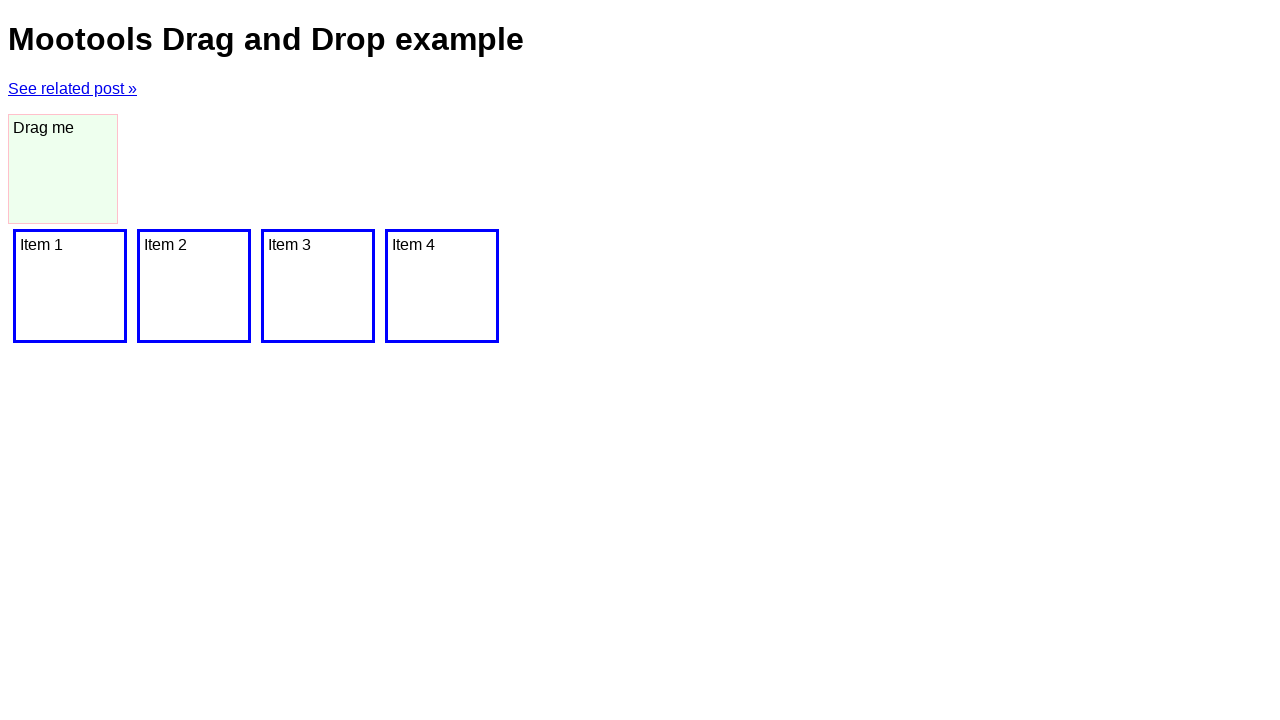

Located target element (third item with class 'item')
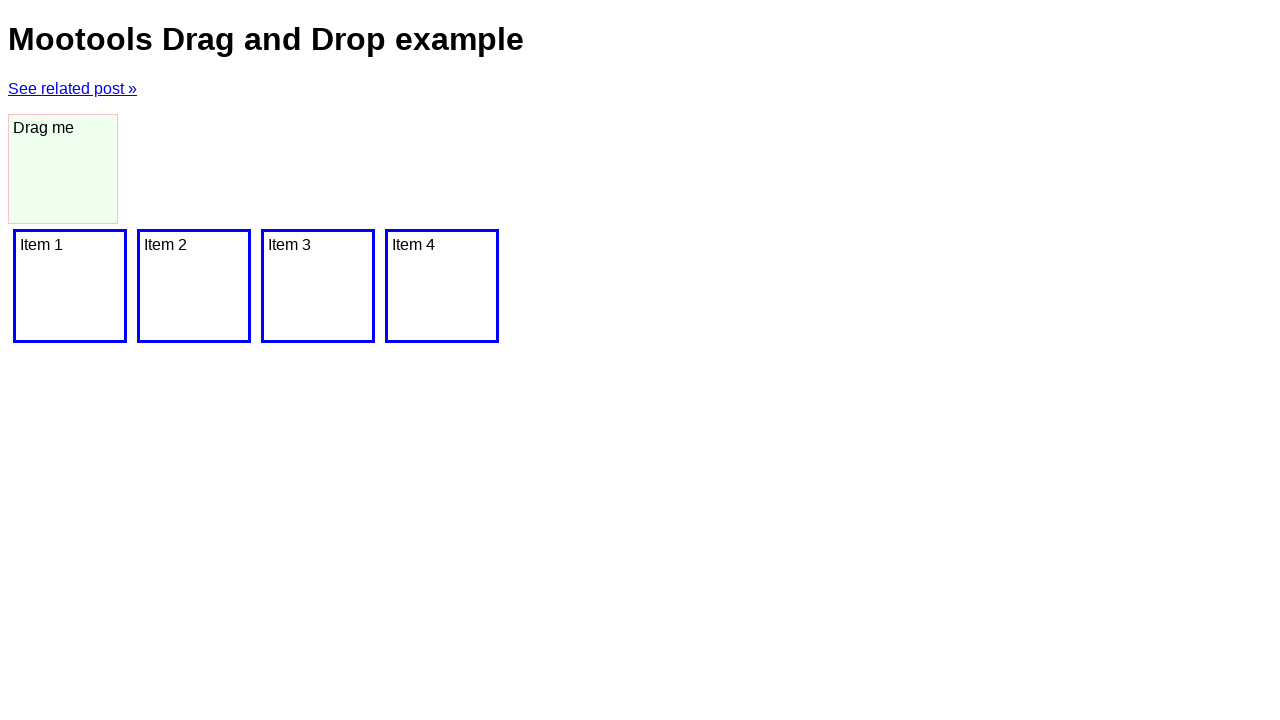

Dragged source element to target location at (318, 286)
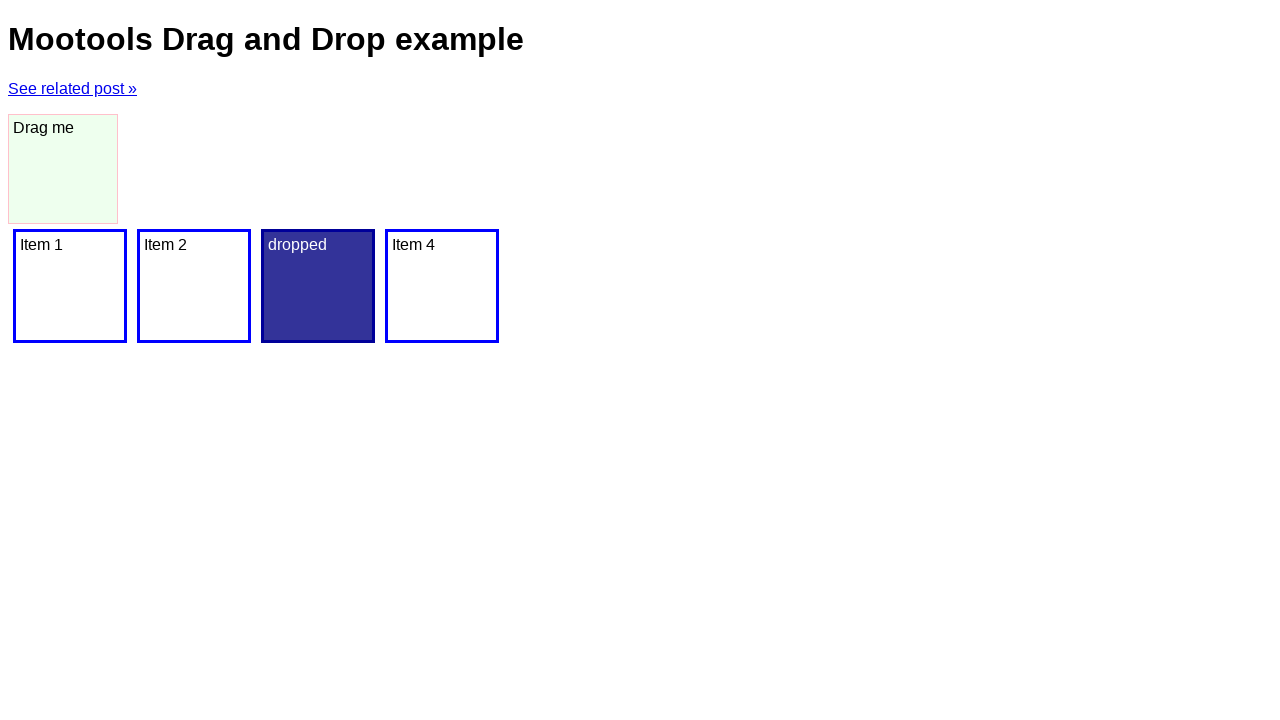

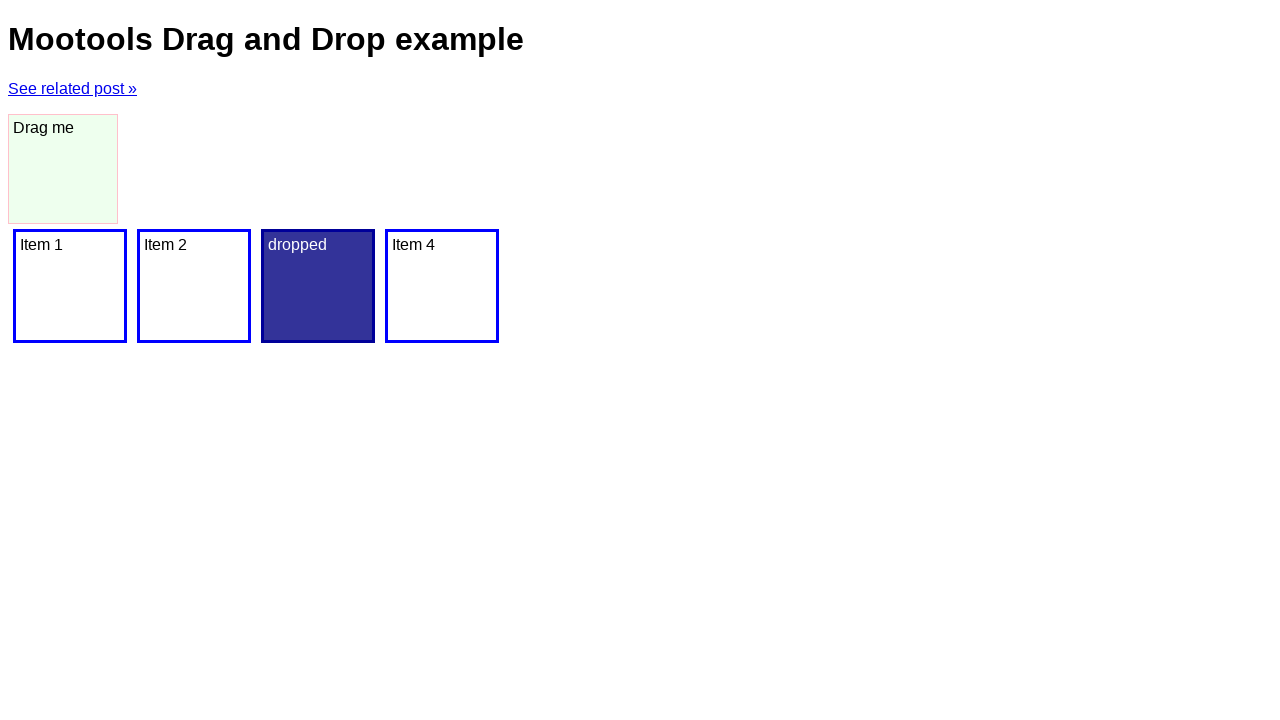